Tests a Selenium waits practice page by verifying the page title and button text are displayed correctly

Starting URL: https://victoretc.github.io/selenium_waits/

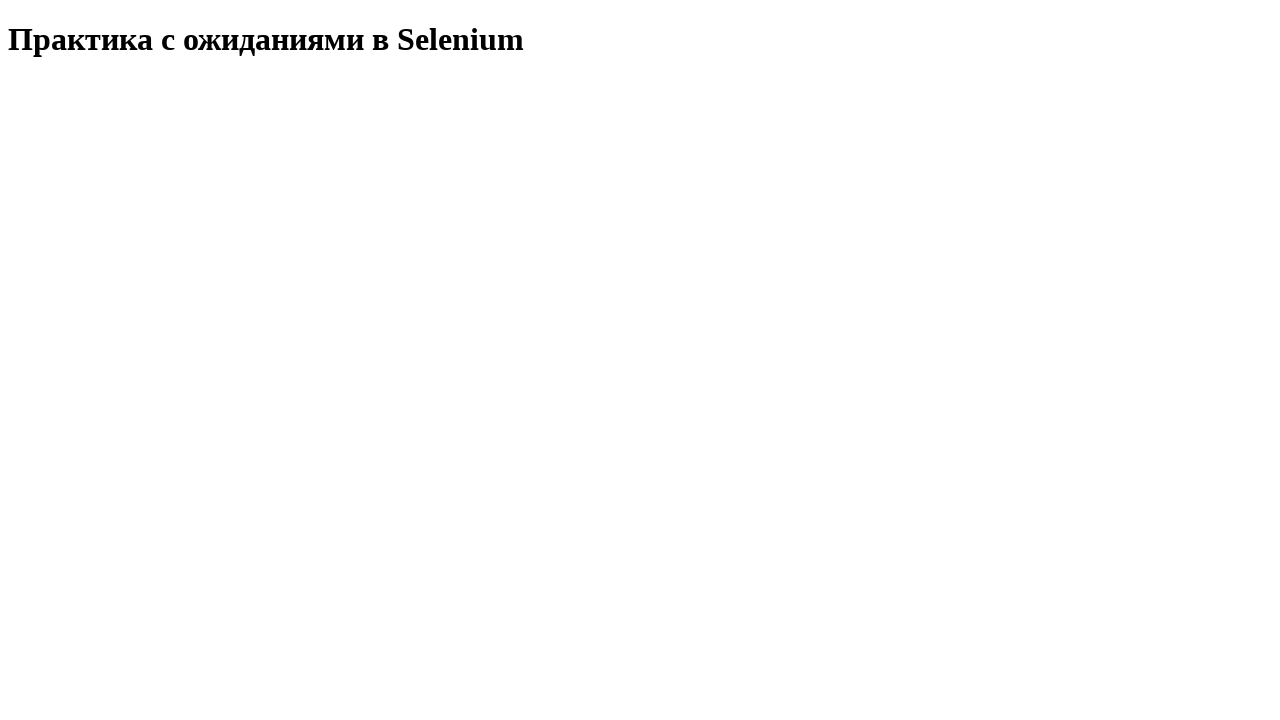

Located h1 element on the page
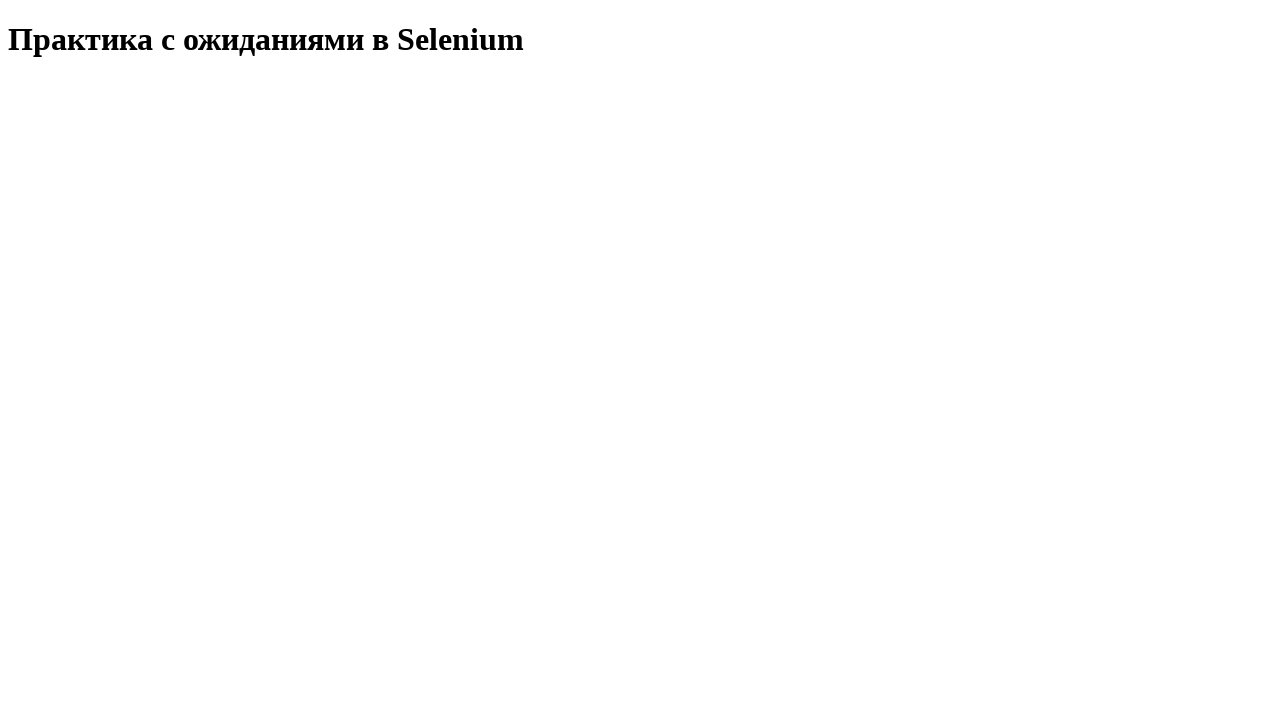

Verified h1 title text matches 'Практика с ожиданиями в Selenium'
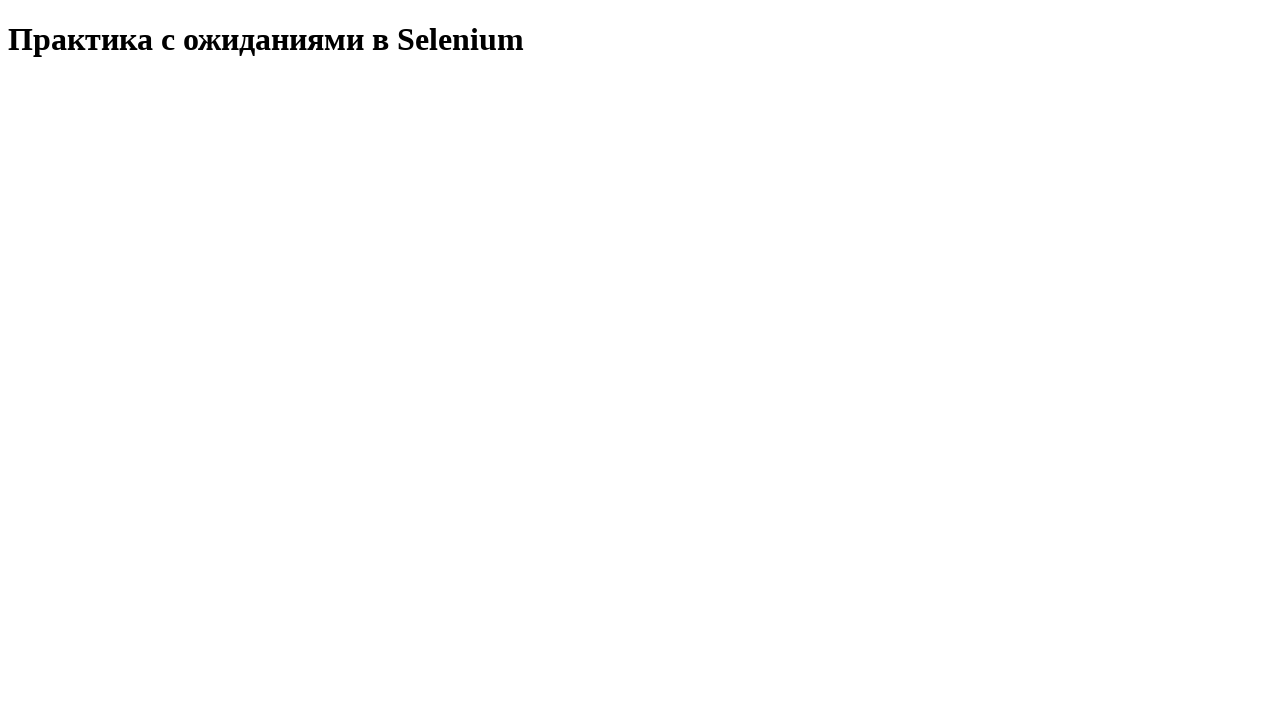

Located start testing button with id 'startTest'
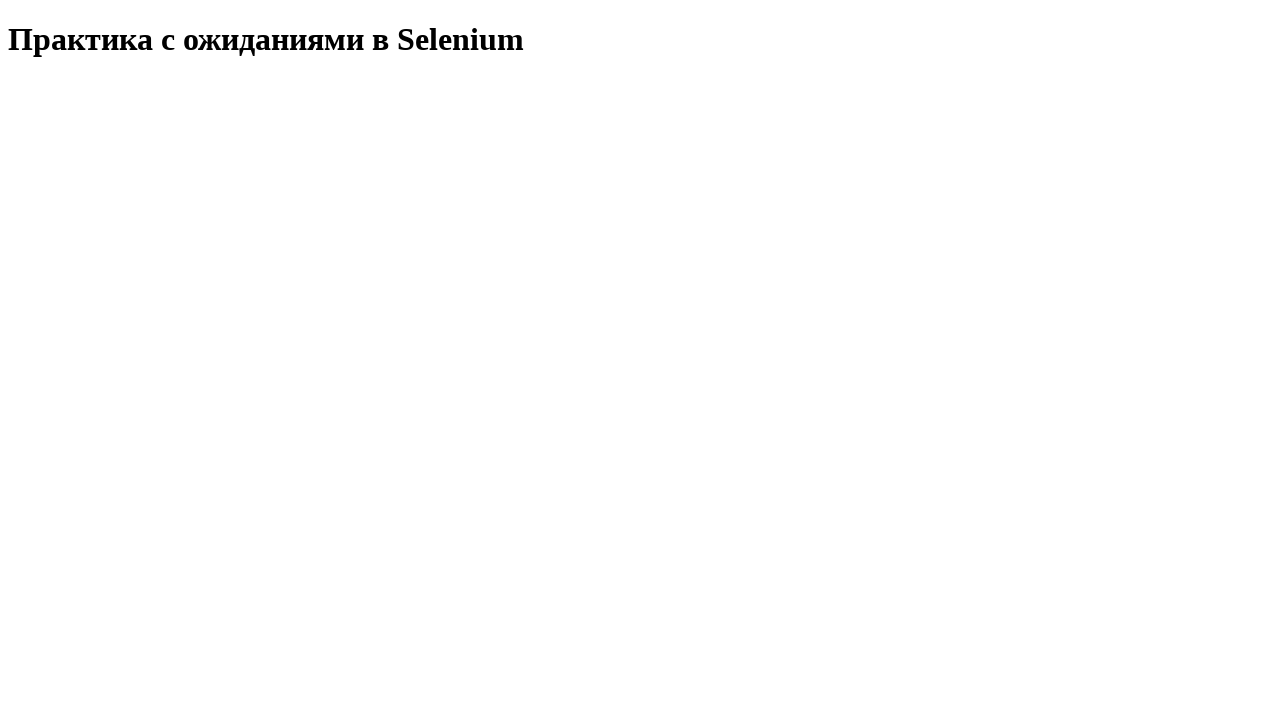

Verified button text matches 'Начать тестирование'
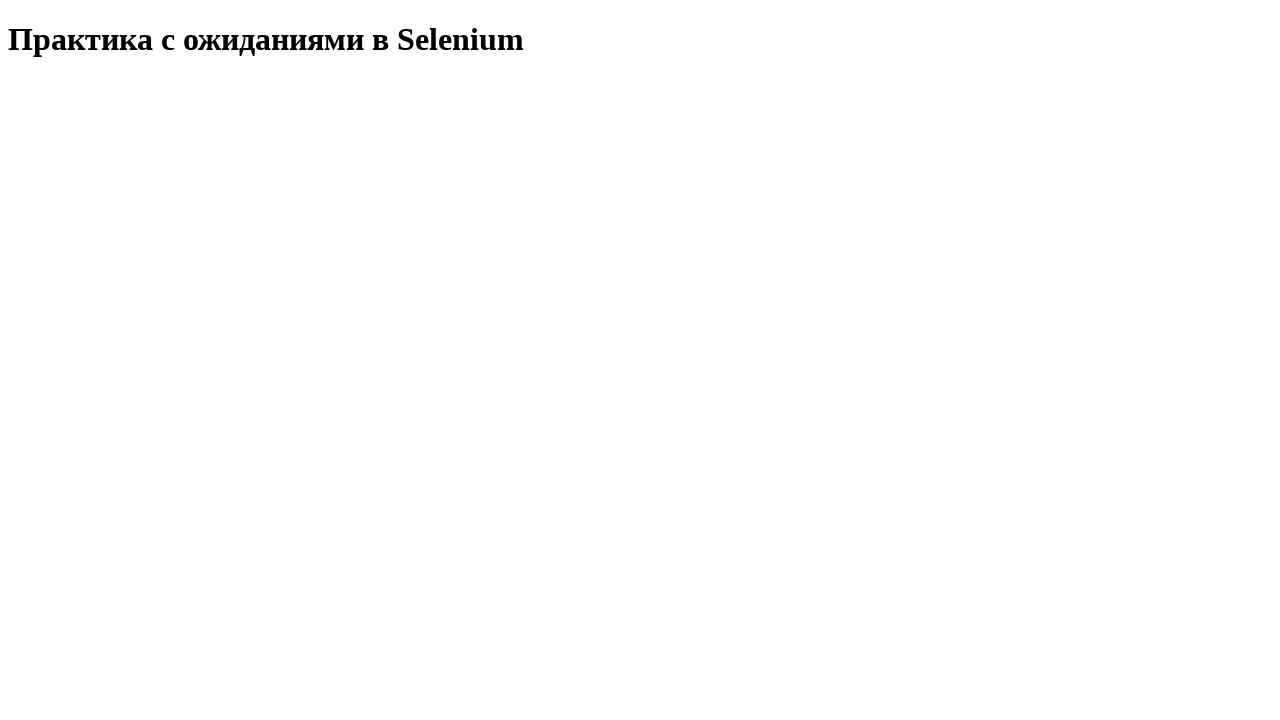

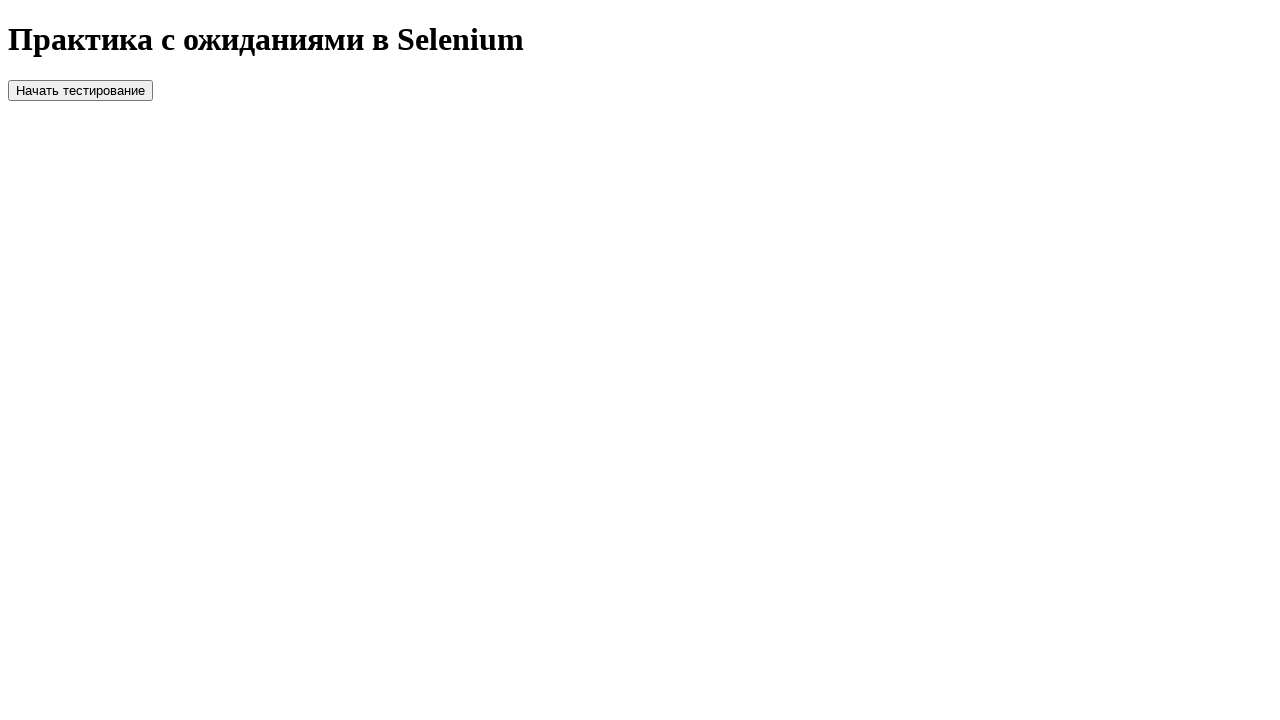